Verifies that the MasterCard logo is displayed in the payment partners section

Starting URL: https://mts.by

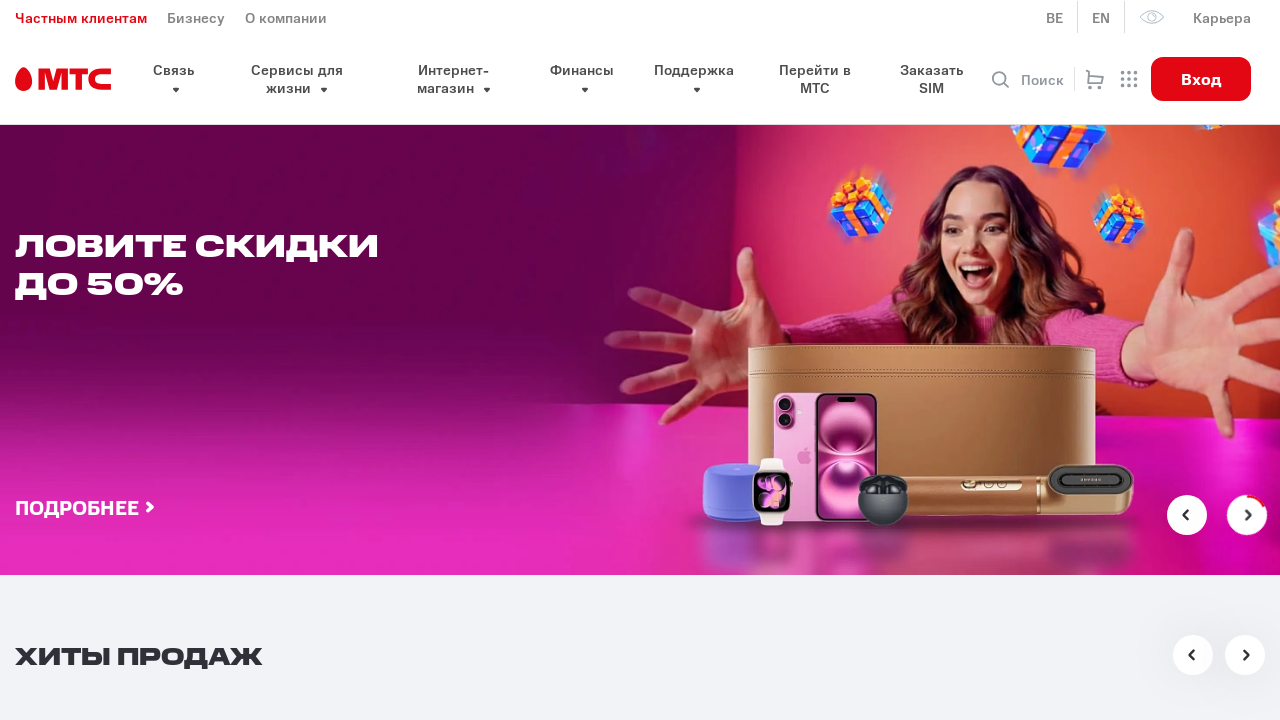

Waited for MasterCard logo to load in payment partners section
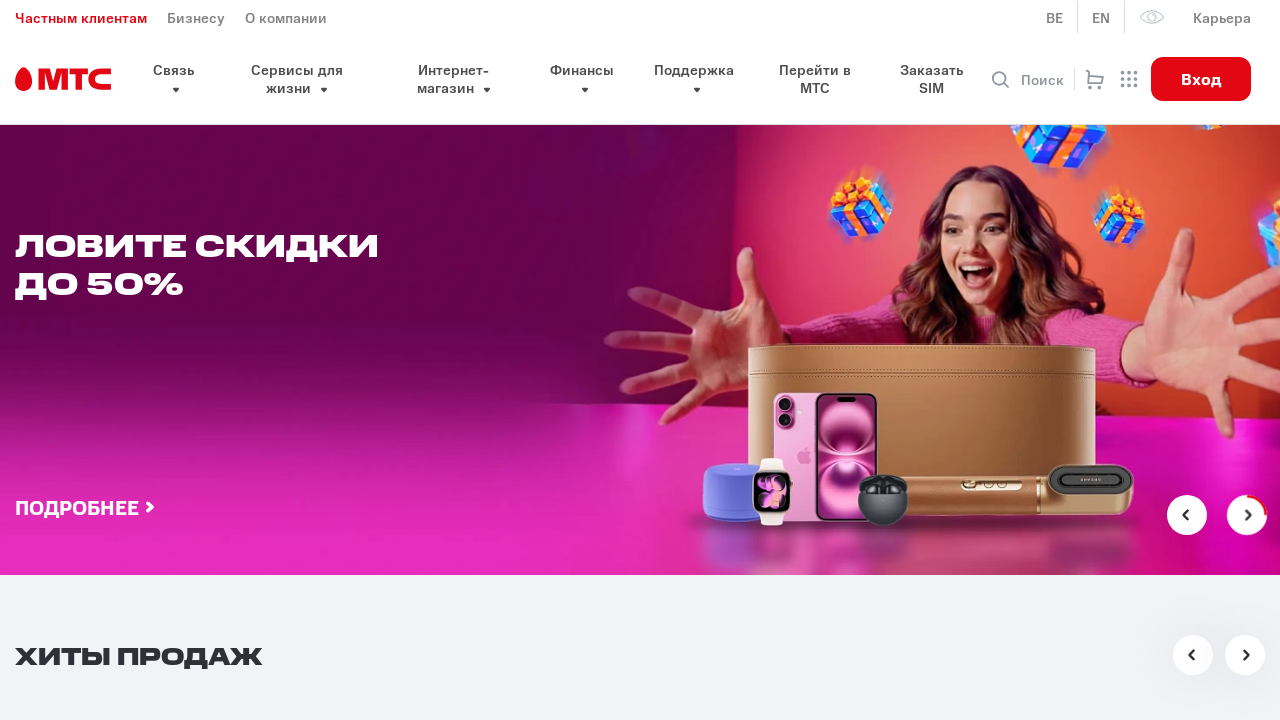

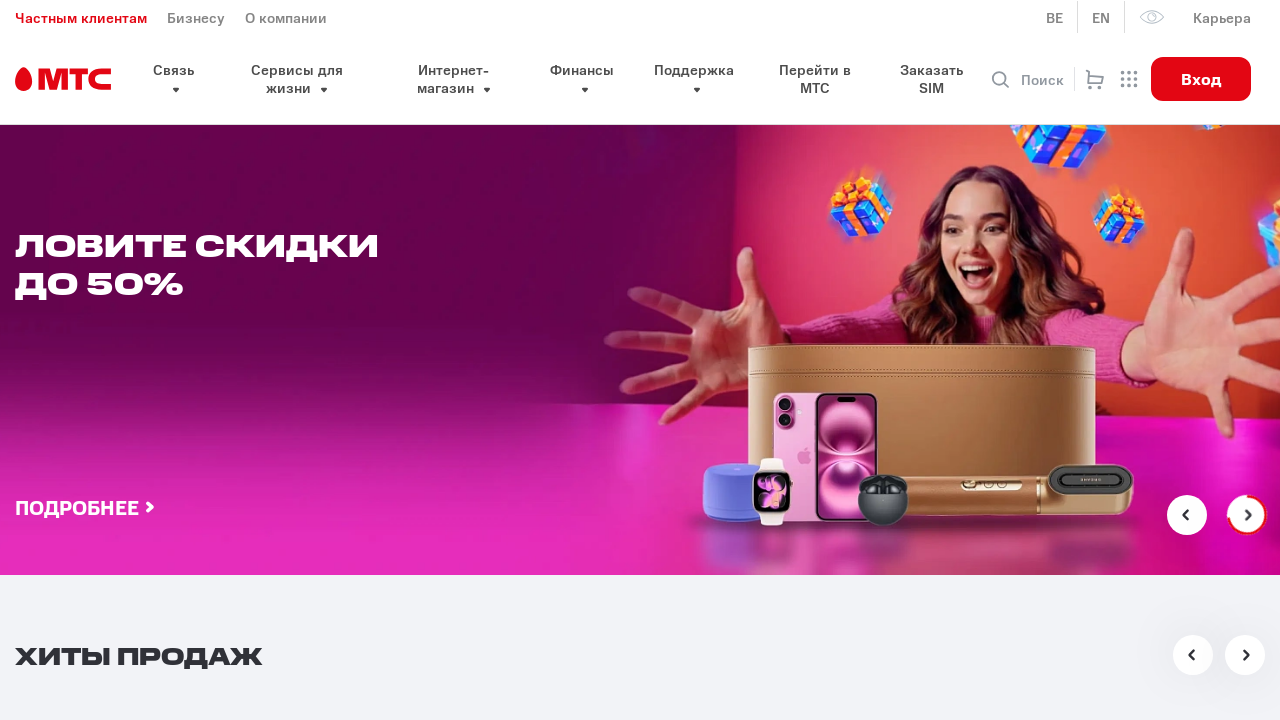